Tests browser window handling by opening a new window, switching between windows, and verifying content in each window

Starting URL: https://demoqa.com/browser-windows

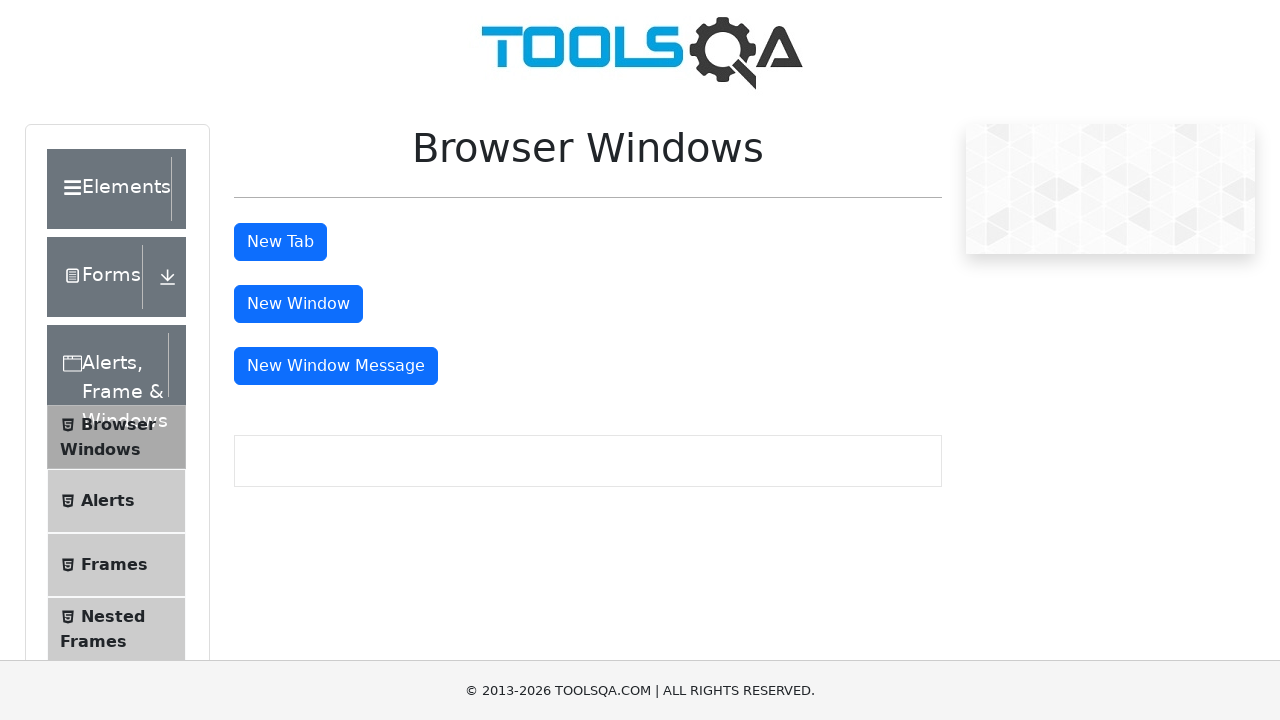

Scrolled down 500px to make button visible
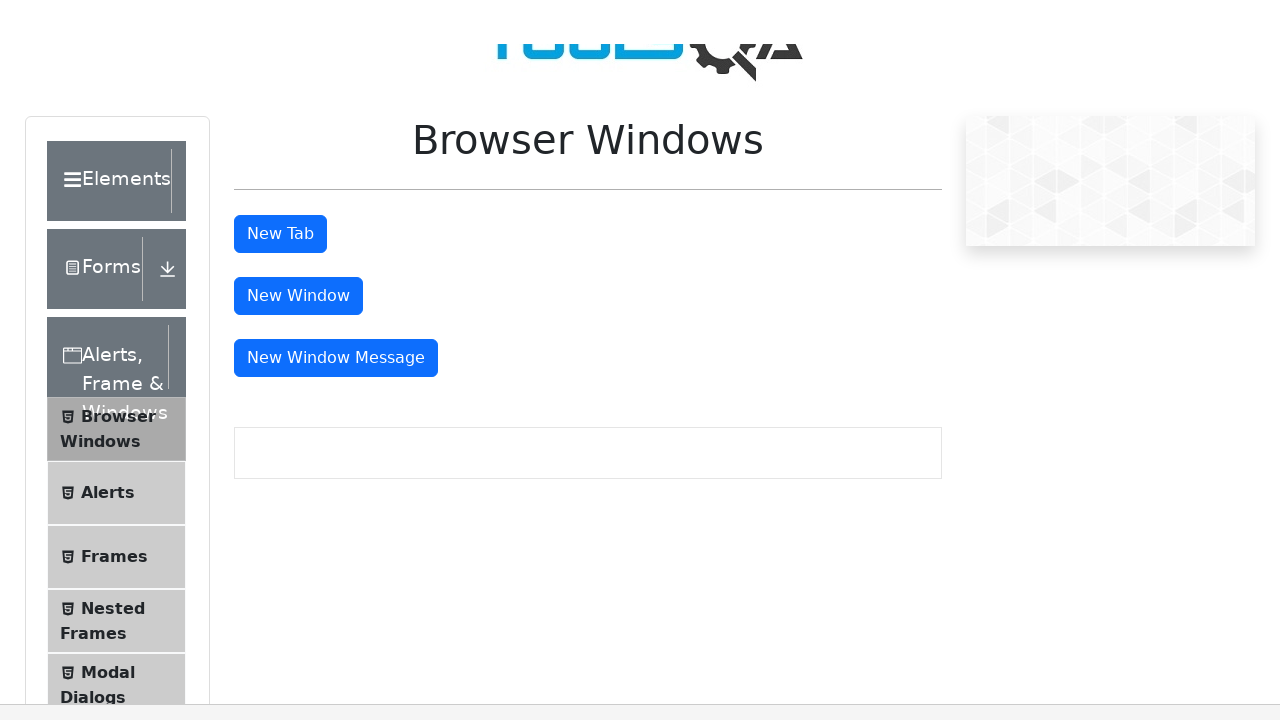

Clicked button to open new window at (298, 304) on #windowButton
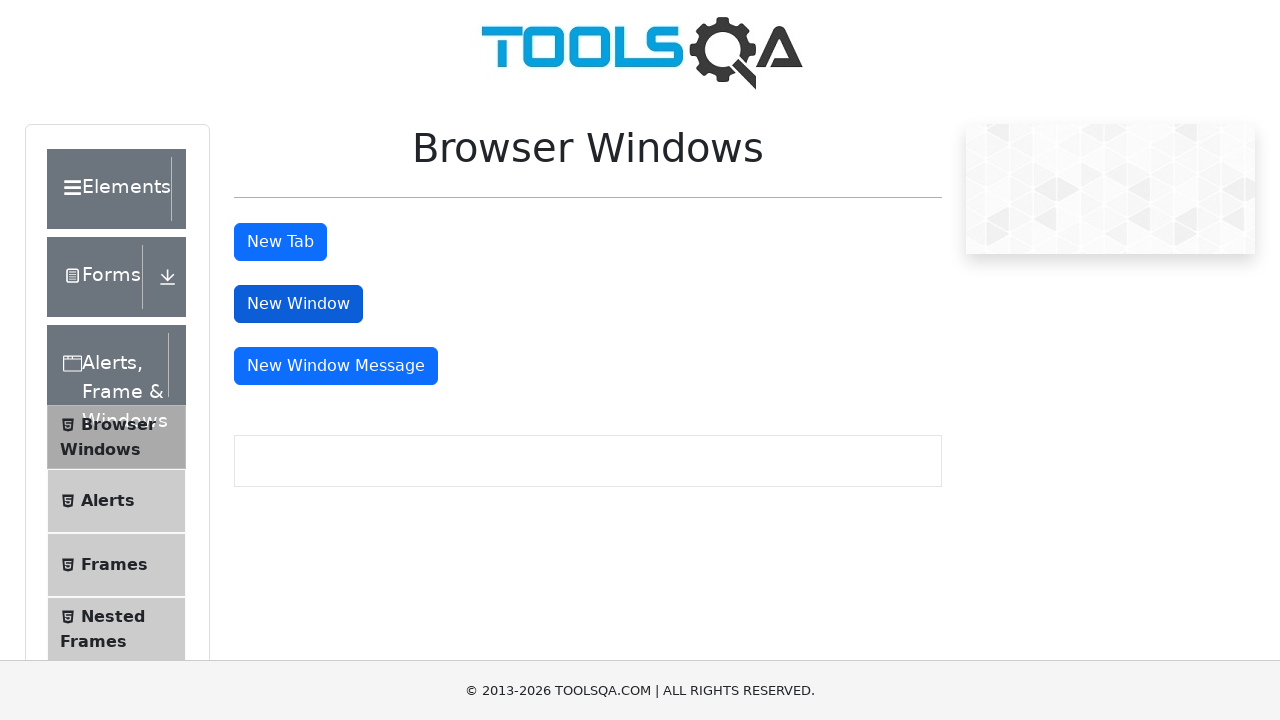

New window opened and captured
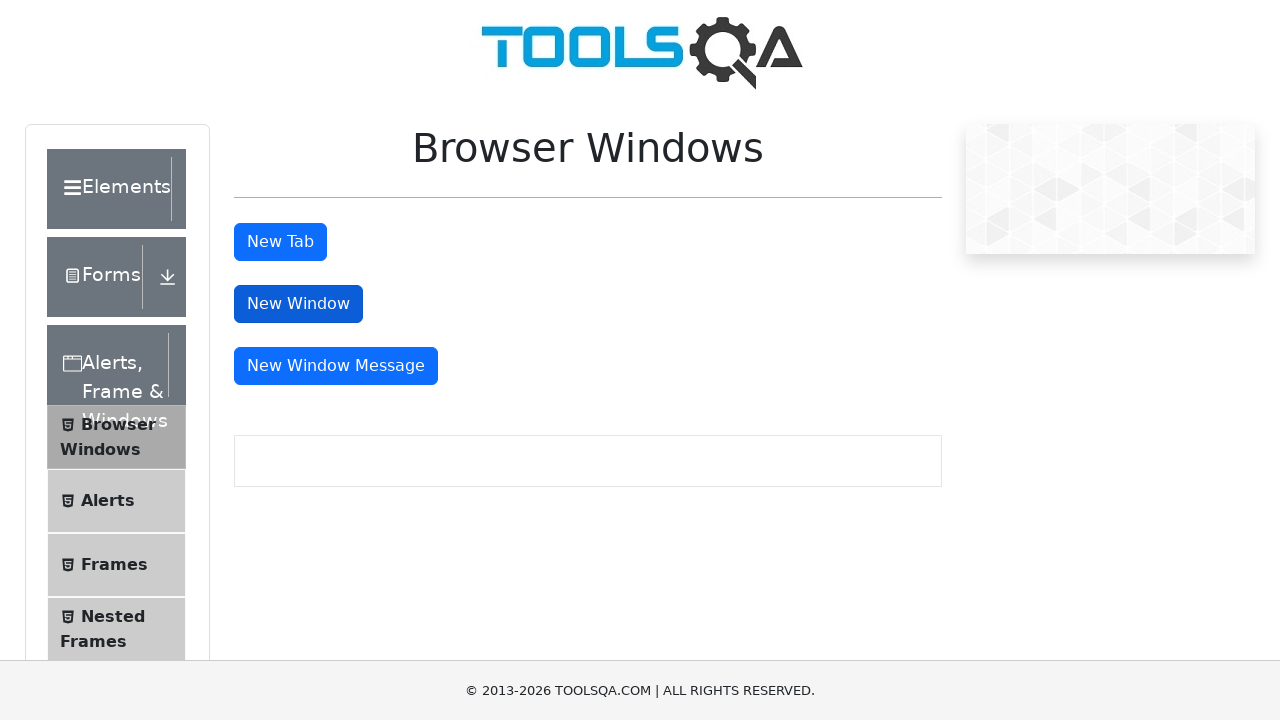

New window finished loading
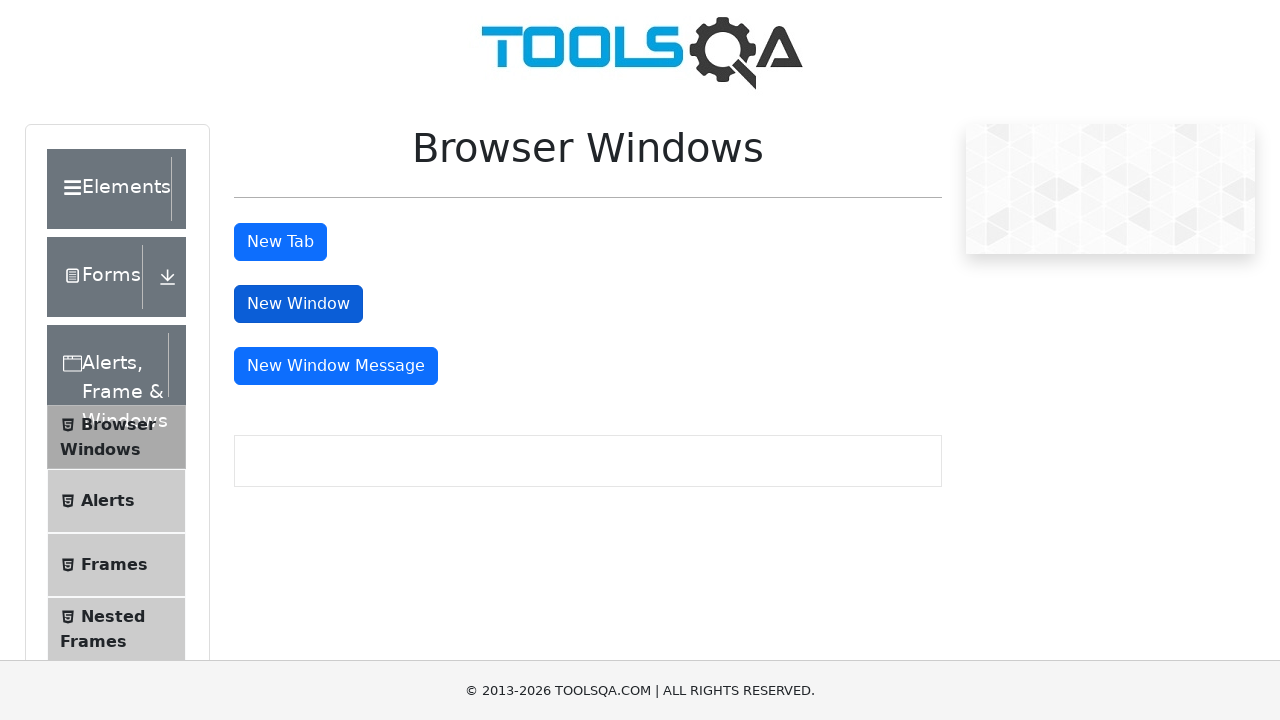

Retrieved new window title: 
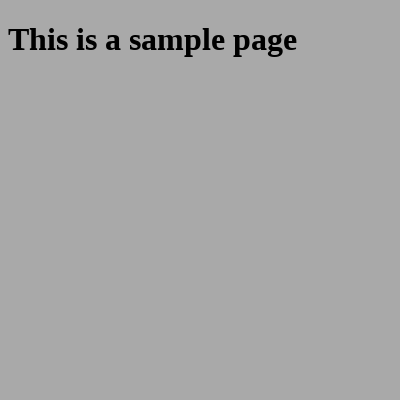

Retrieved heading text from new window: This is a sample page
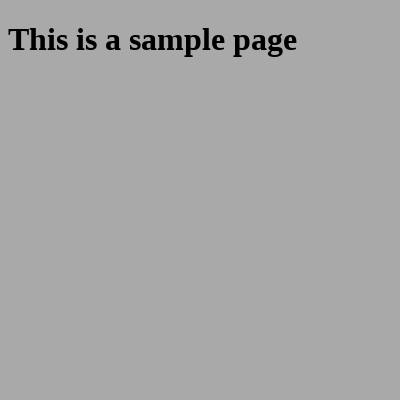

Retrieved original window title: demosite
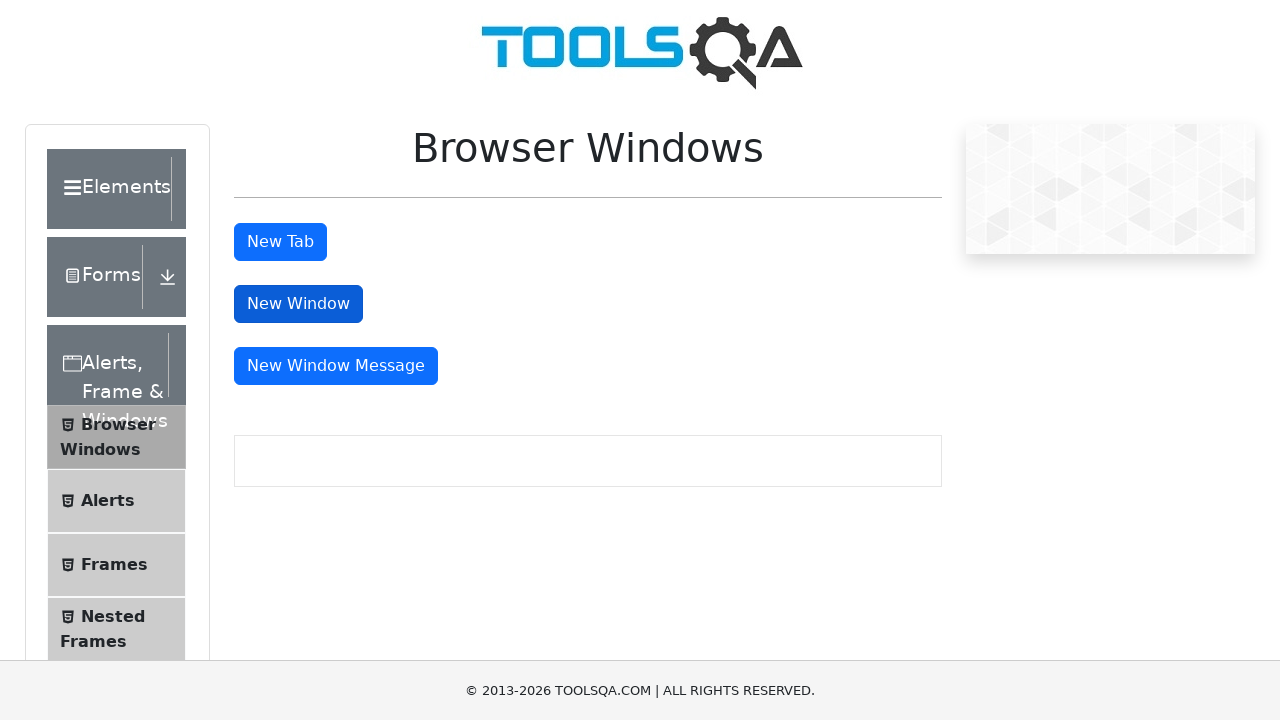

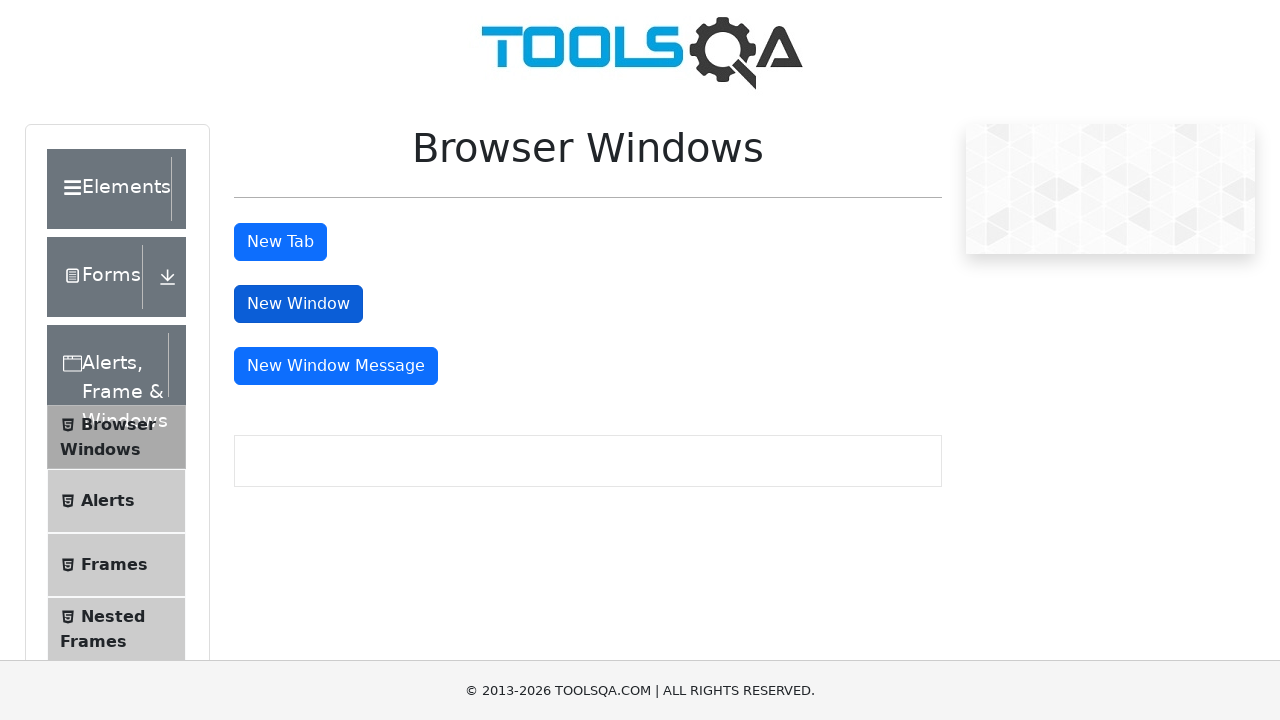